Tests JavaScript confirm dialog handling by clicking a button to trigger a confirm, dismissing it (Cancel), and verifying the result message does not contain "successfuly"

Starting URL: https://testcenter.techproeducation.com/index.php?page=javascript-alerts

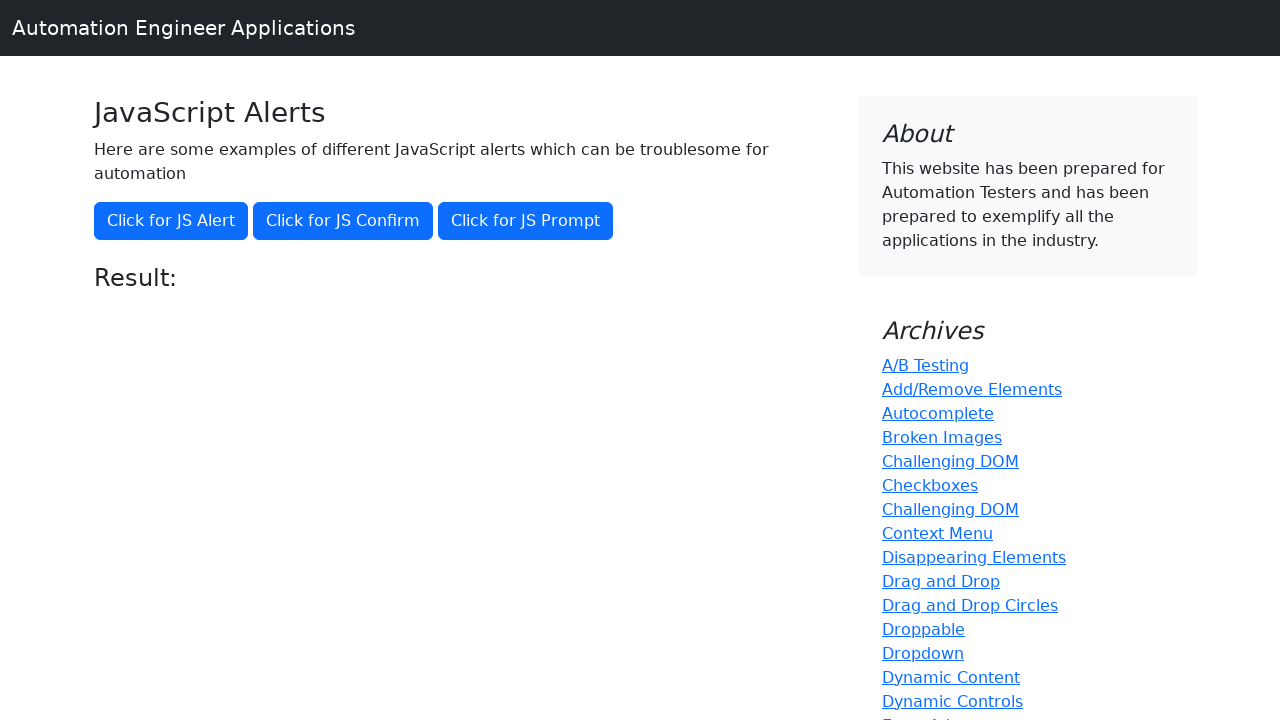

Set up dialog handler to dismiss confirm dialogs
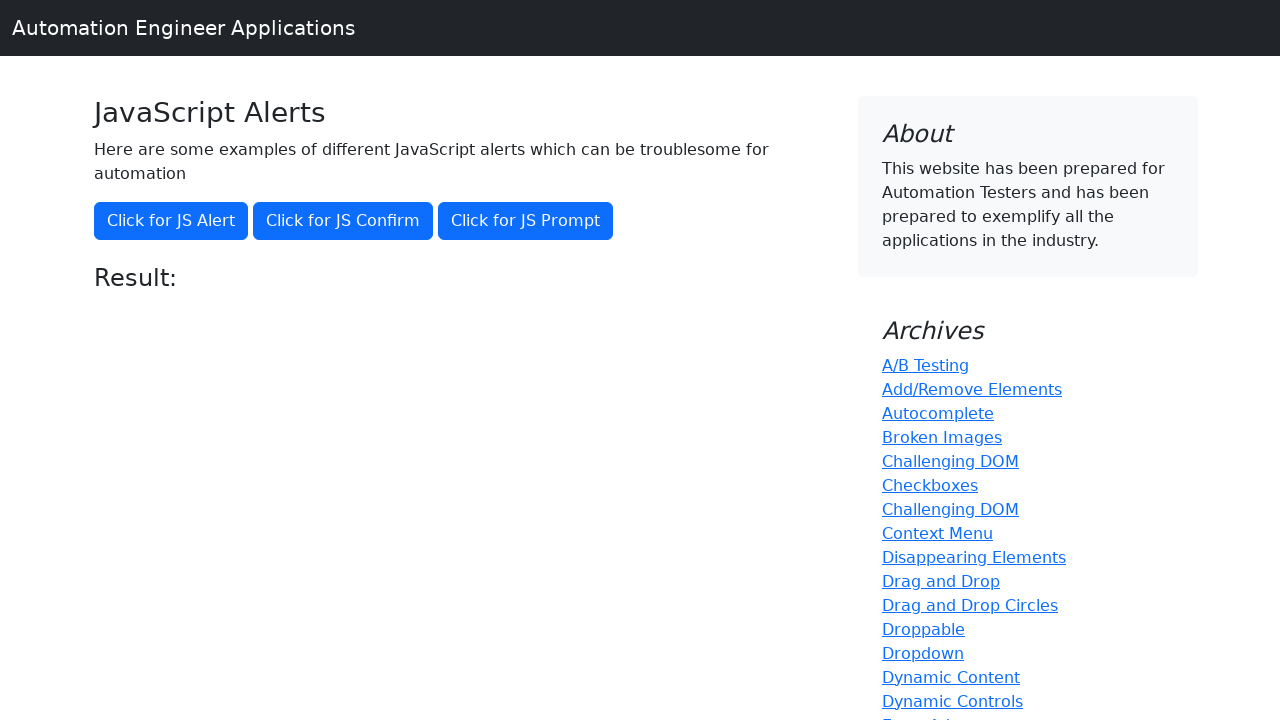

Clicked button to trigger JavaScript confirm dialog at (343, 221) on button[onclick='jsConfirm()']
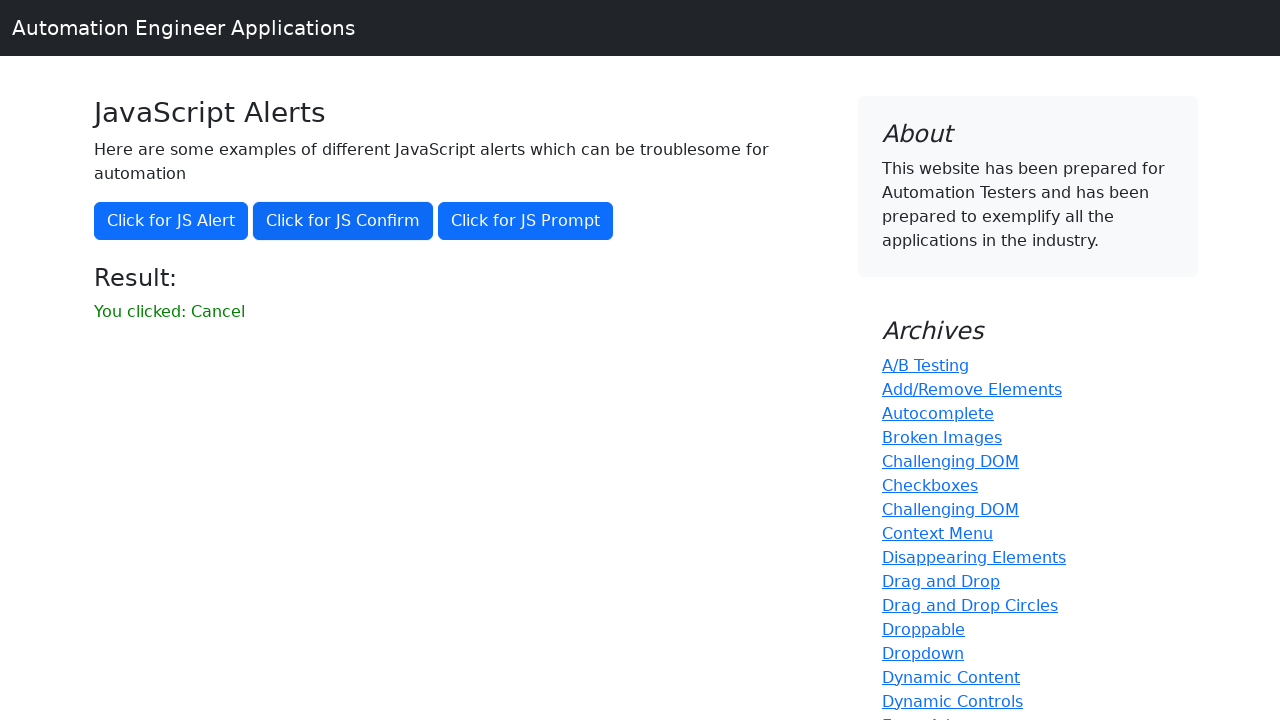

Waited for result element to appear
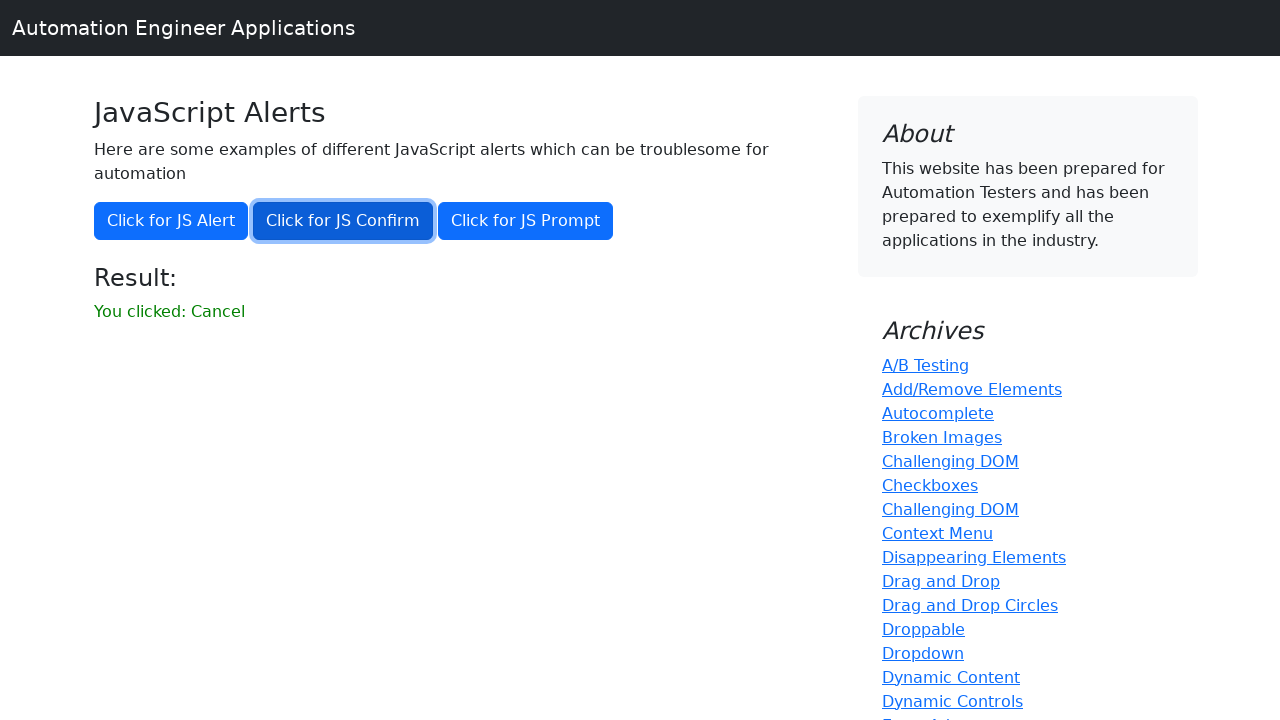

Retrieved result text: 'You clicked: Cancel'
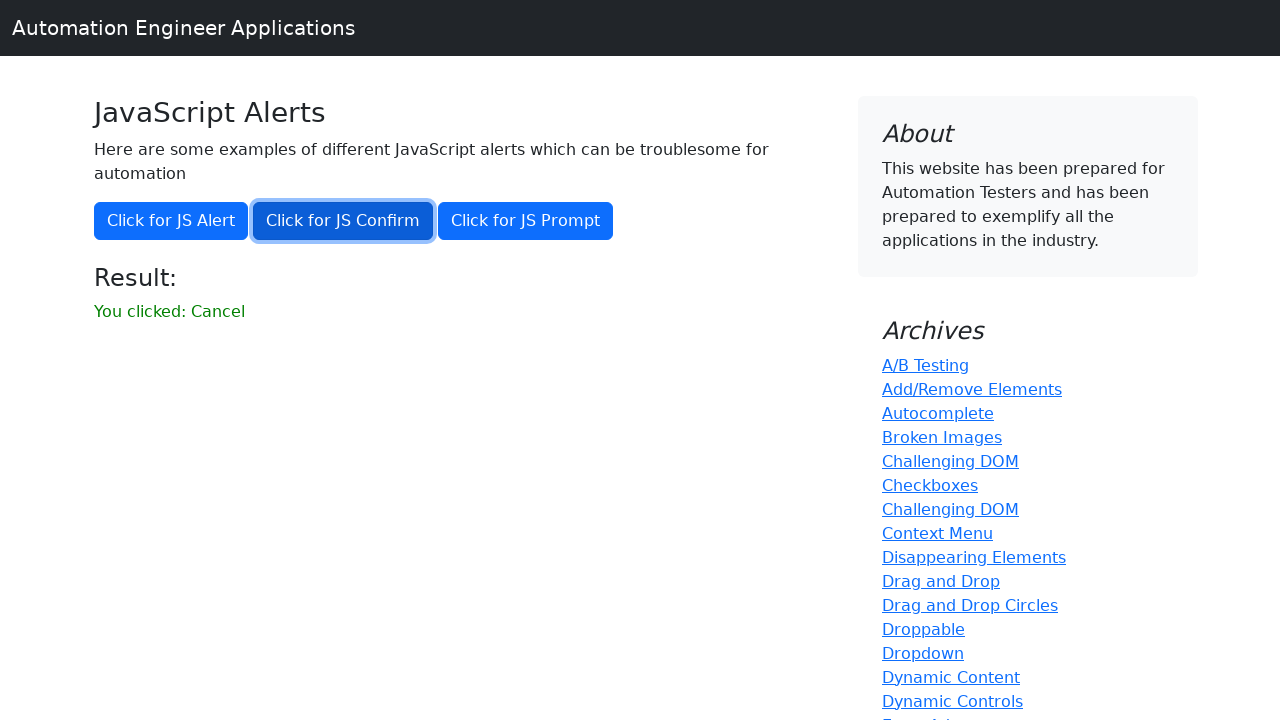

Verified result text does not contain 'successfuly' - confirm was successfully dismissed
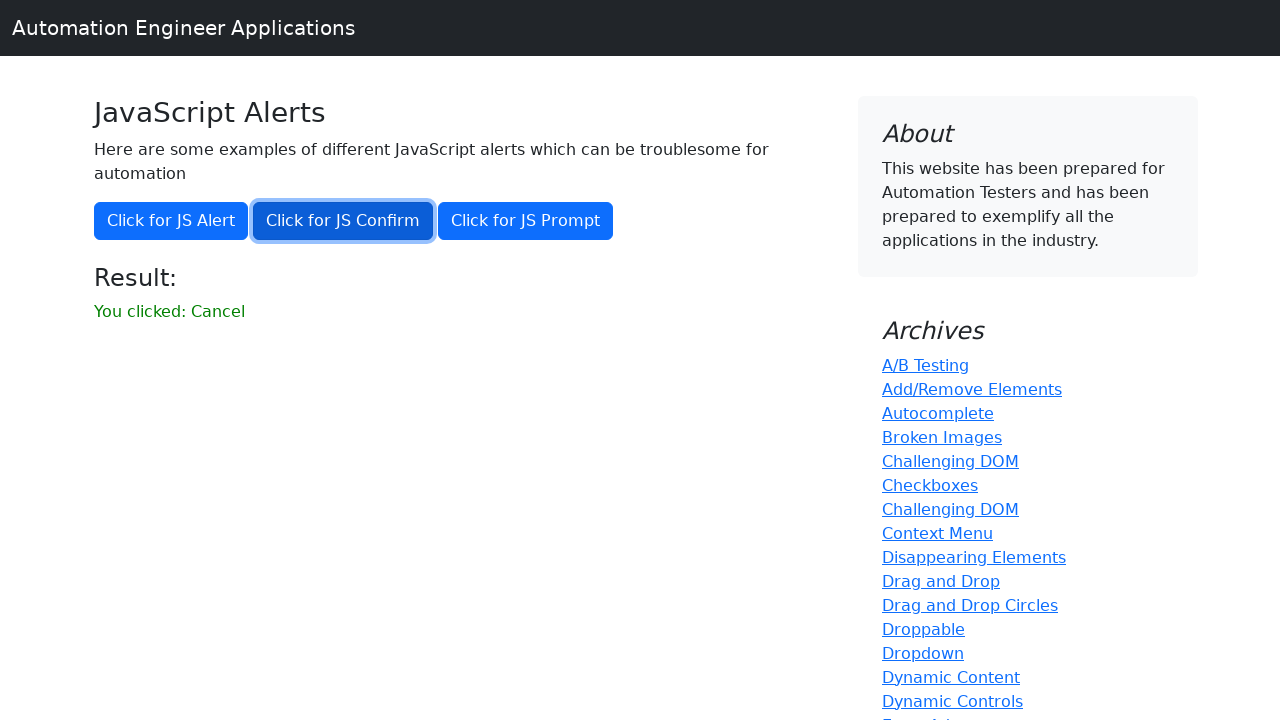

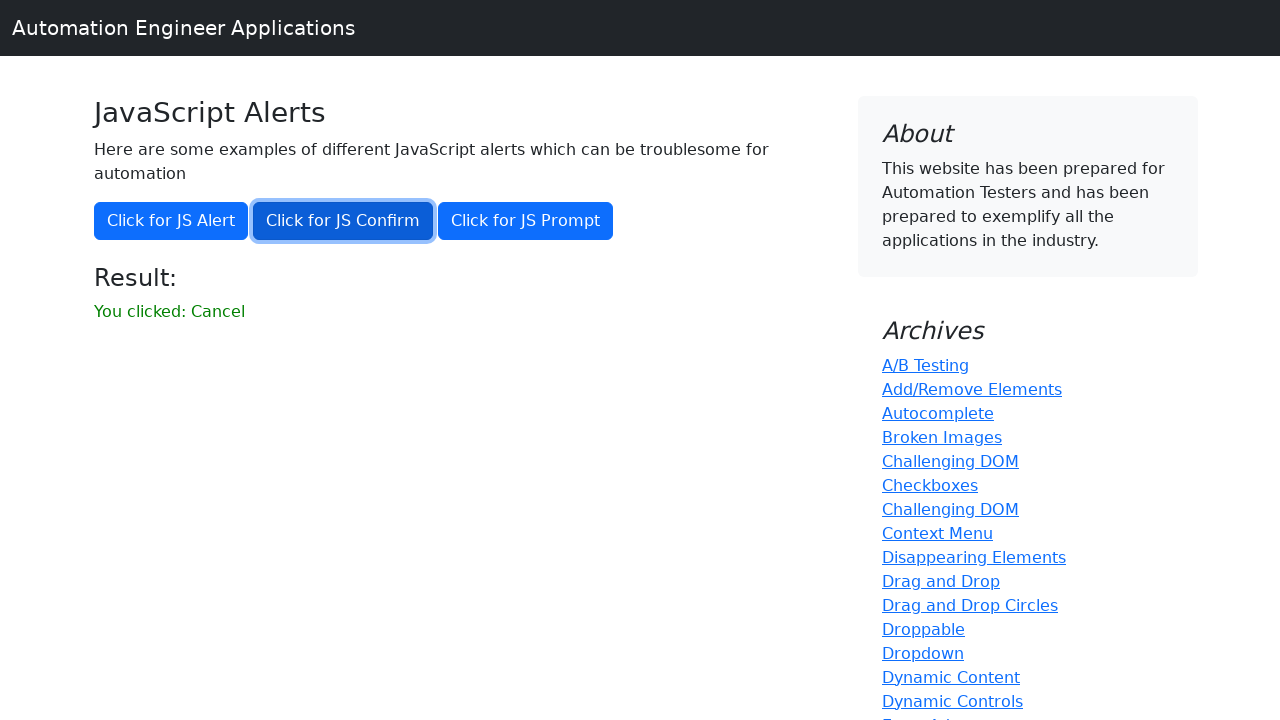